Tests closing a modal advertisement popup on a test automation practice site by clicking the close button within the modal.

Starting URL: http://the-internet.herokuapp.com/entry_ad

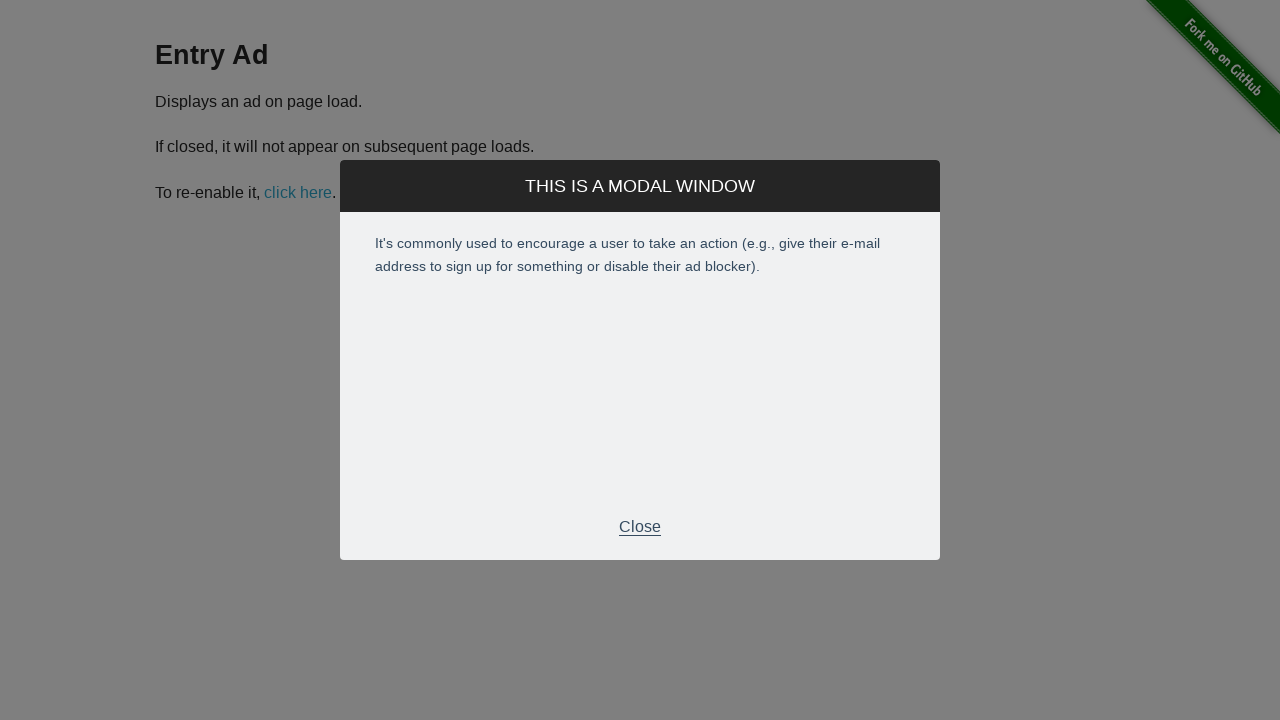

Entry ad modal appeared and became visible
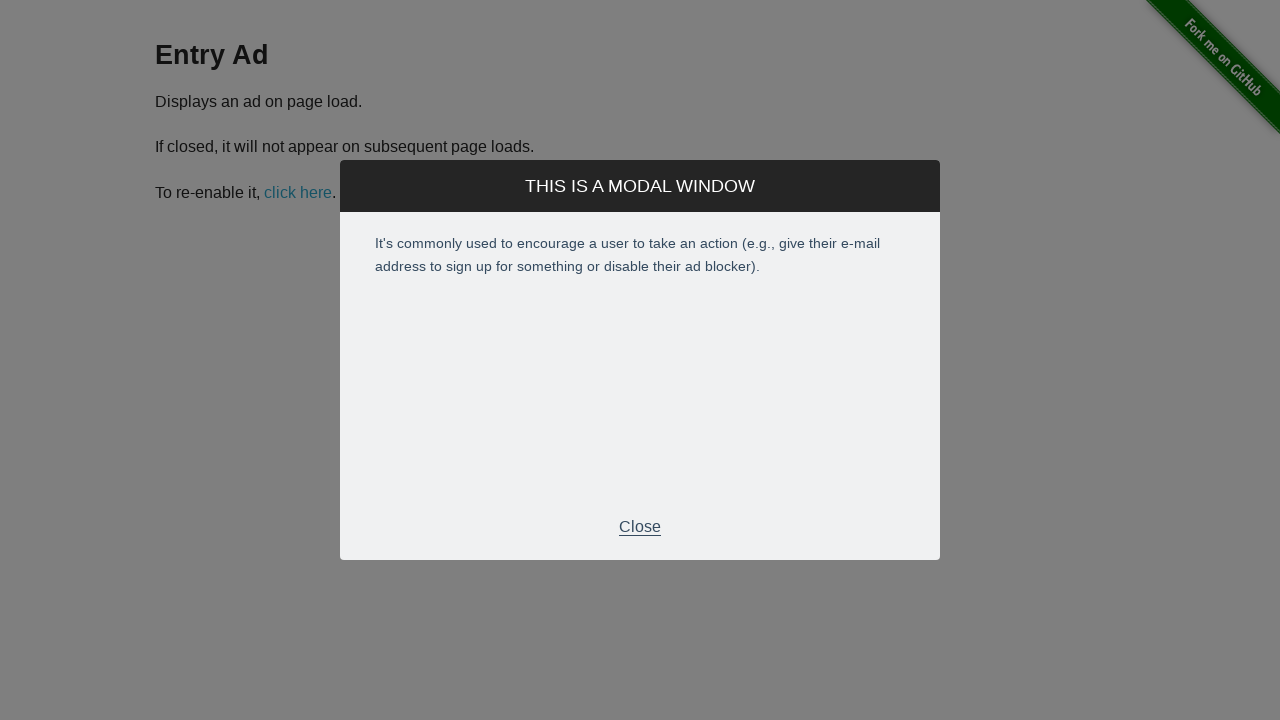

Clicked the close button to dismiss the modal advertisement at (640, 527) on xpath=//*[@id="modal"]/div[2]/div[3]/p
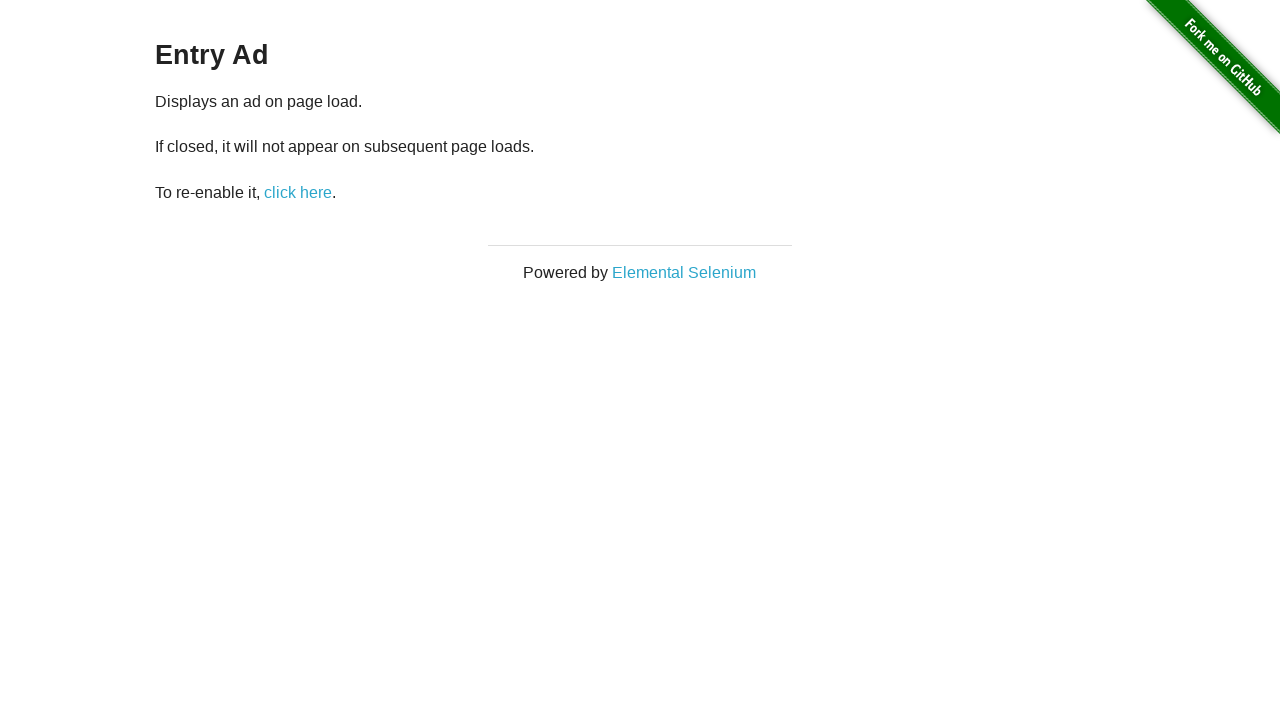

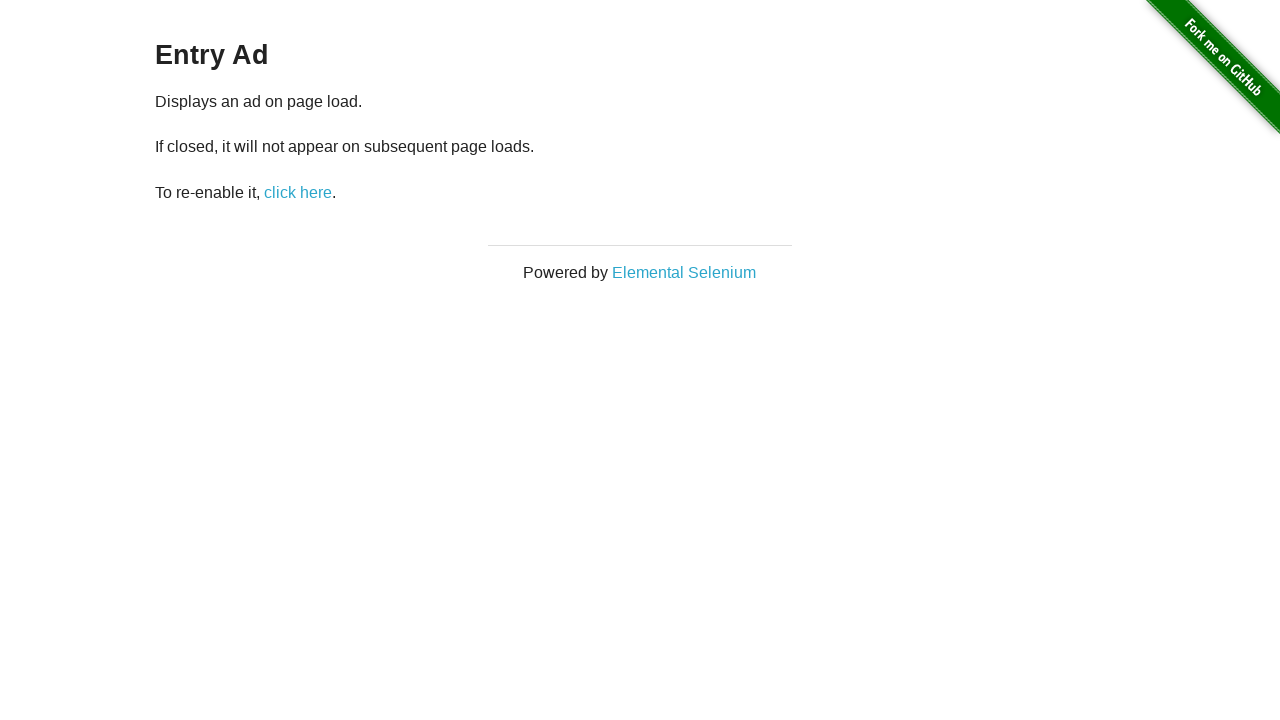